Waits for price to drop to $100, clicks book button, solves a math problem, and submits the answer

Starting URL: http://suninjuly.github.io/explicit_wait2.html

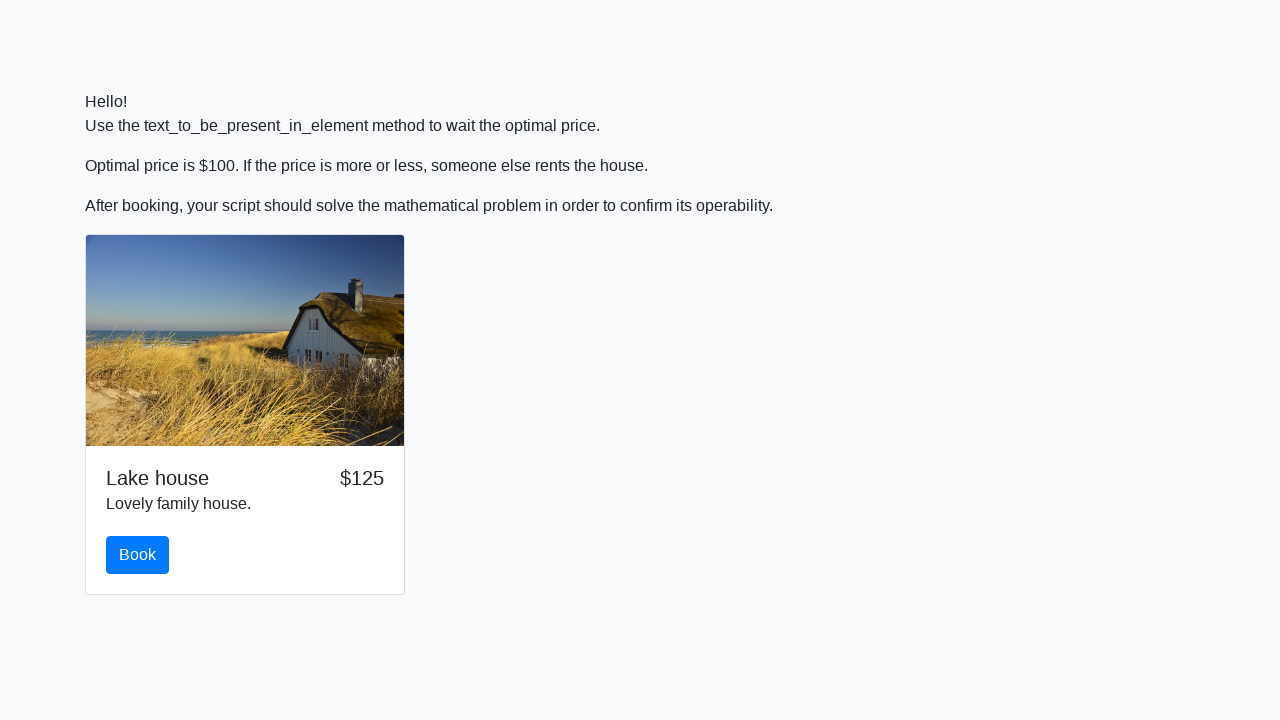

Waited for price to drop to $100
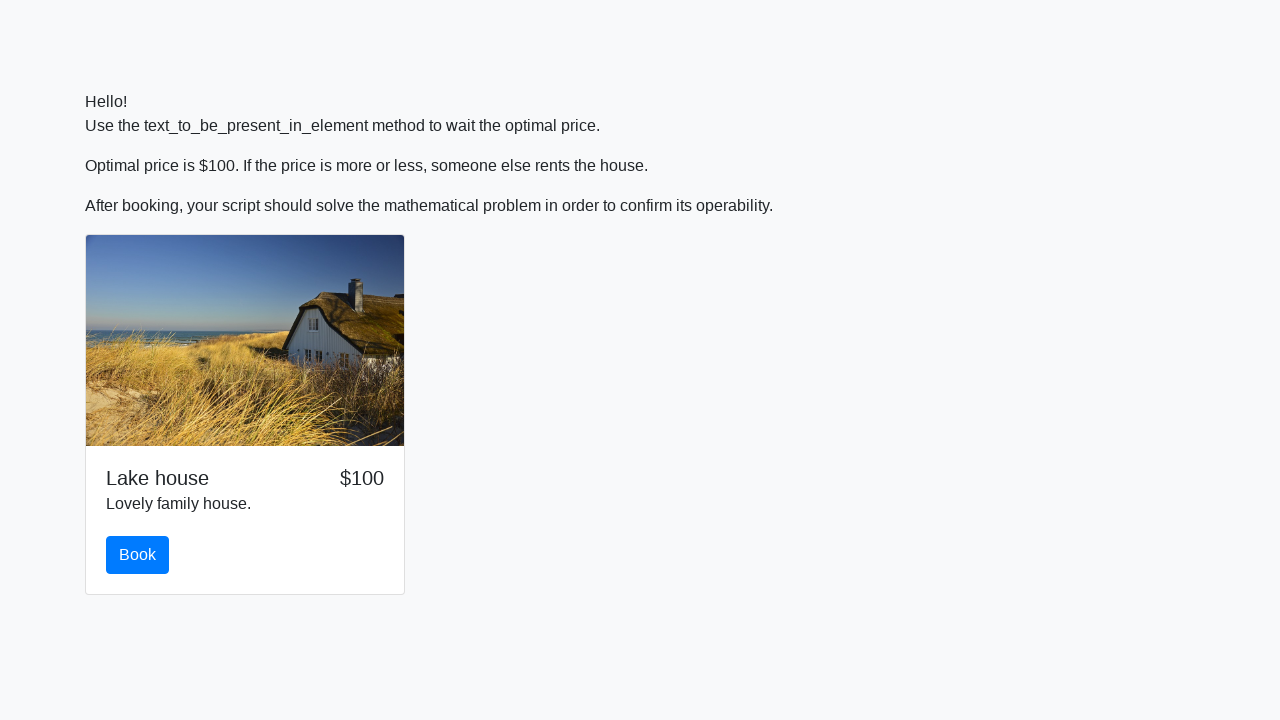

Clicked the book button at (138, 555) on button.btn
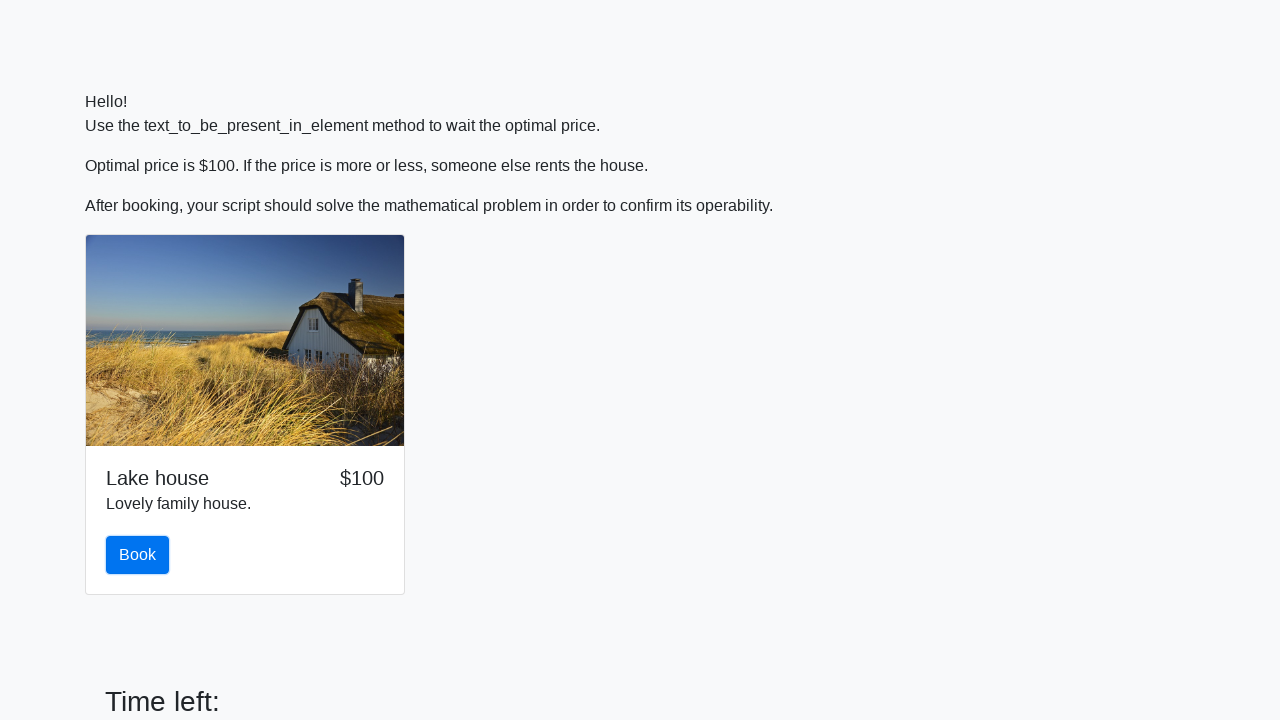

Scrolled to solve button
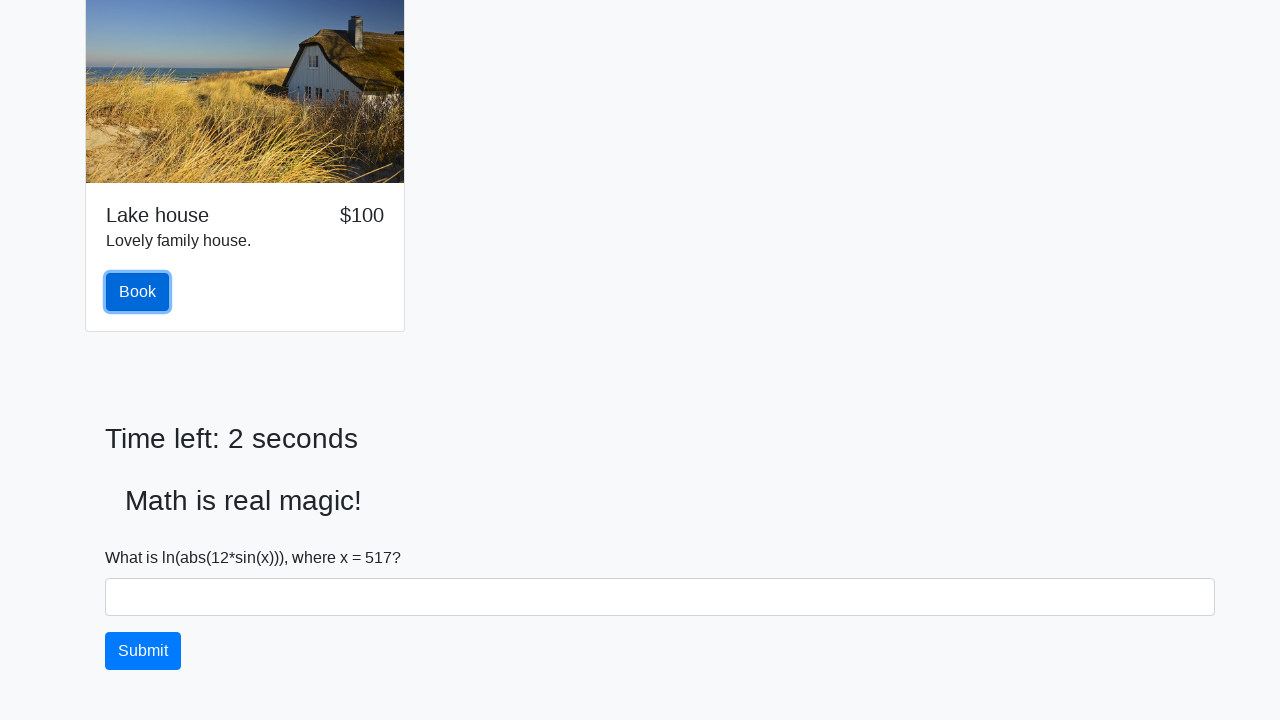

Retrieved x value from input field: 517
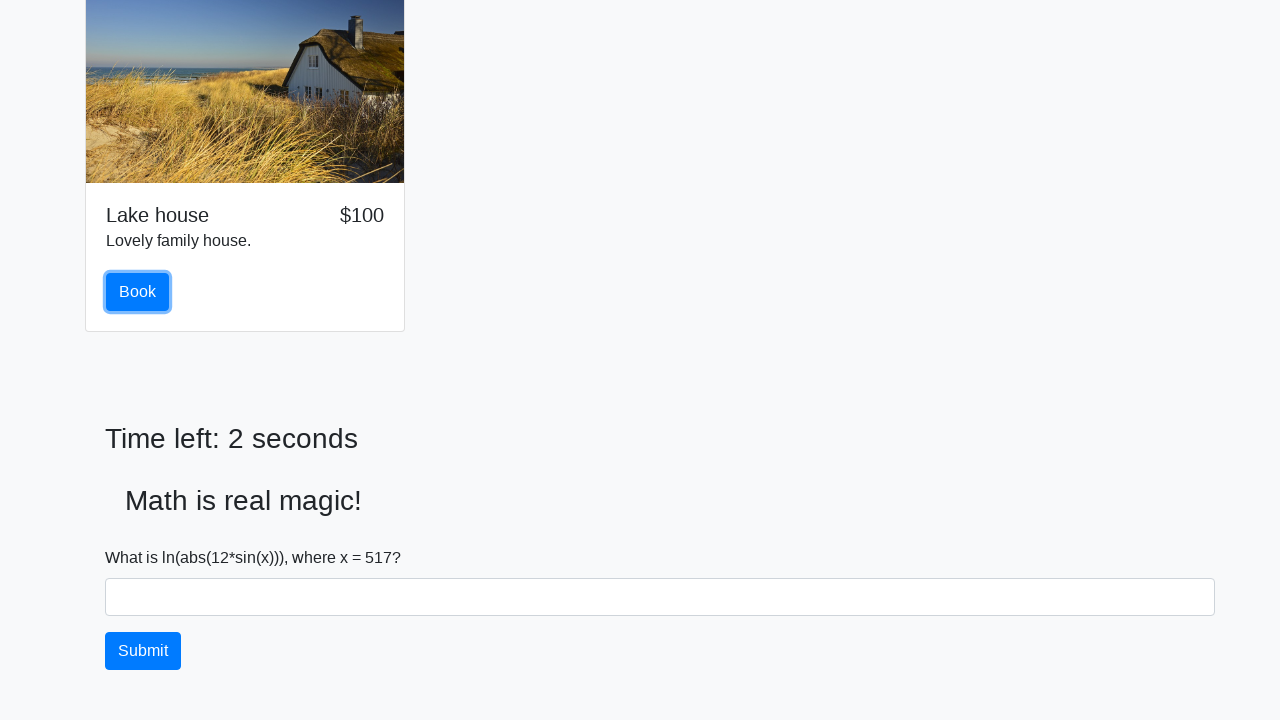

Calculated math problem result: 2.4631150544025866
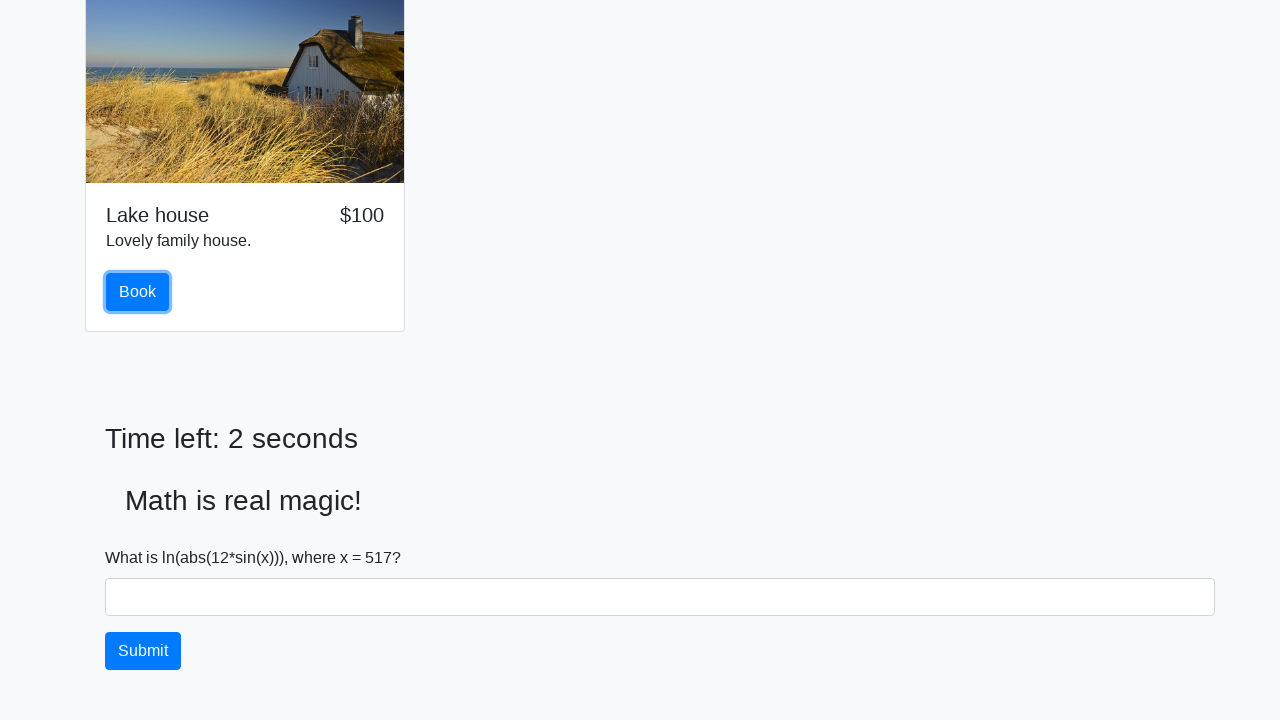

Filled answer field with calculated value on #answer
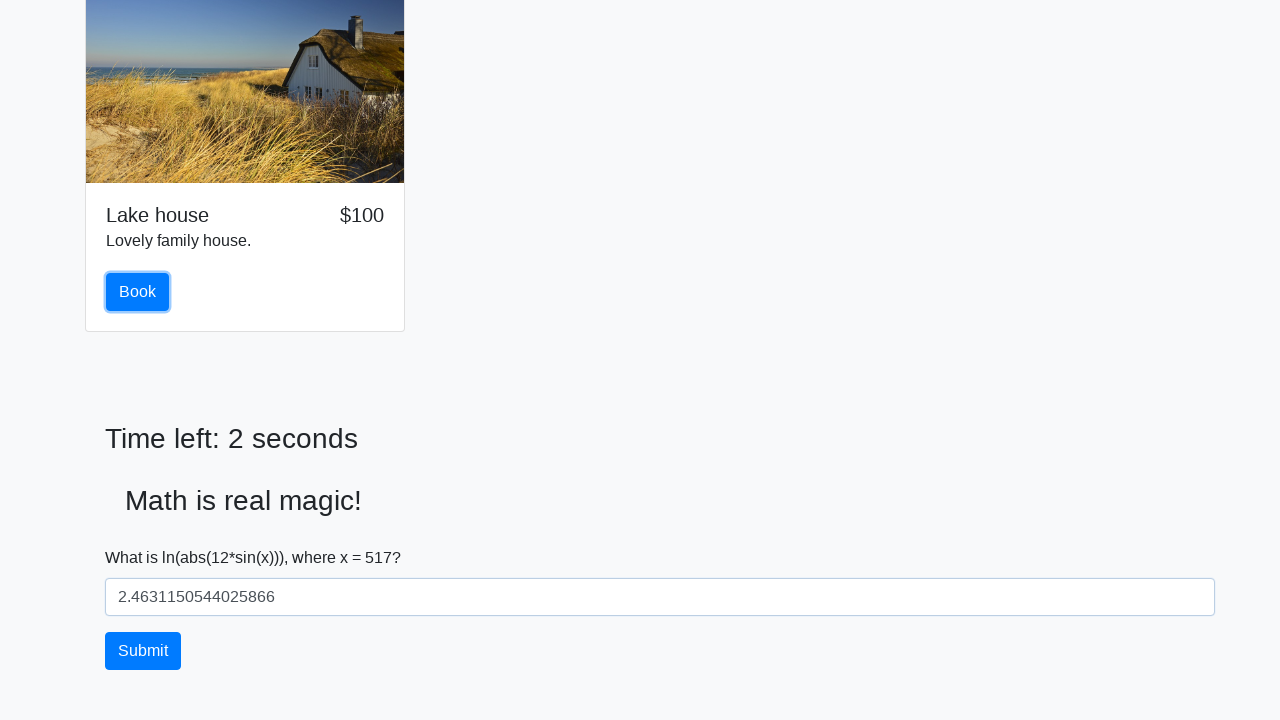

Submitted the solution at (143, 651) on #solve
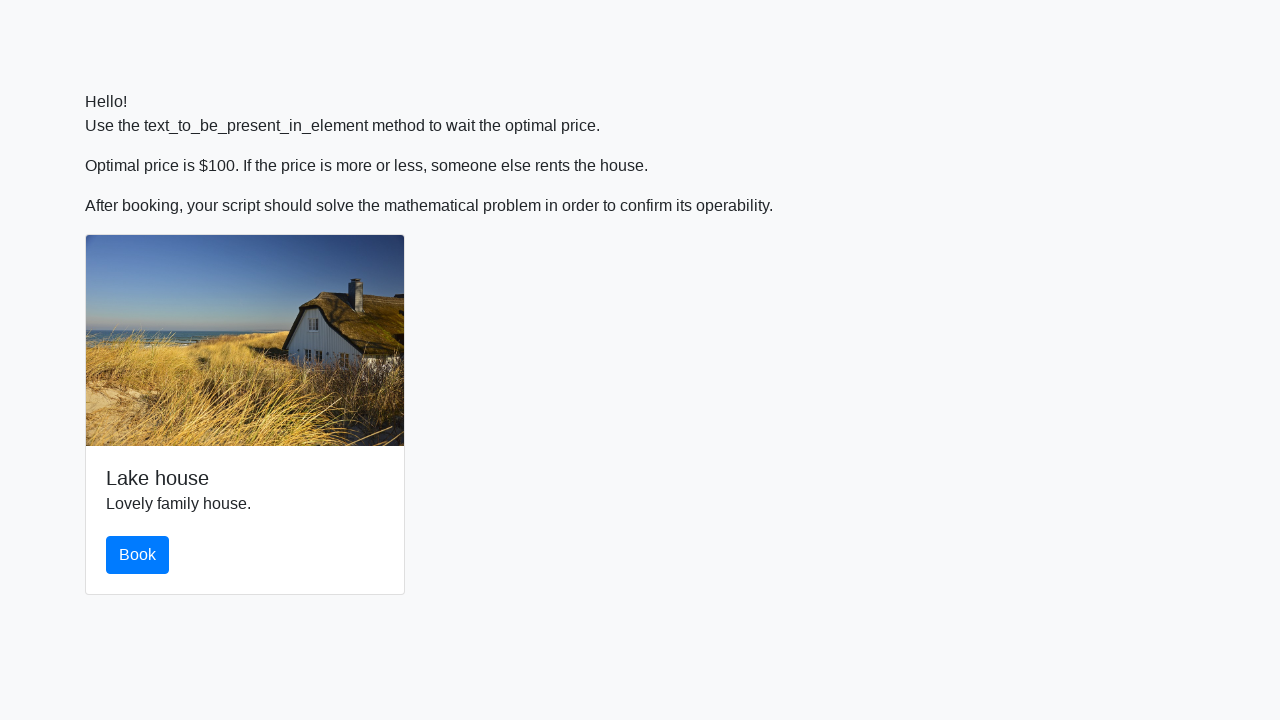

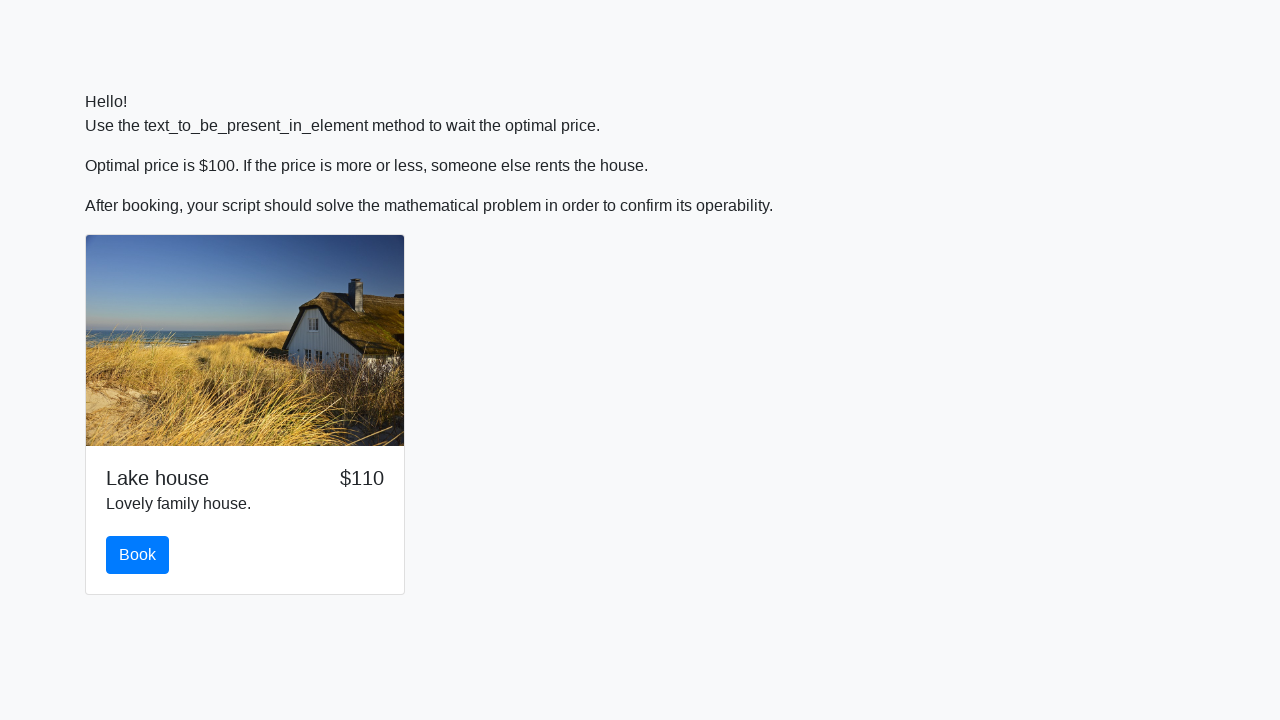